Tests modal window functionality by clicking a button to open a modal and verifying it displays correctly

Starting URL: https://otus.home.kartushin.su/training.html

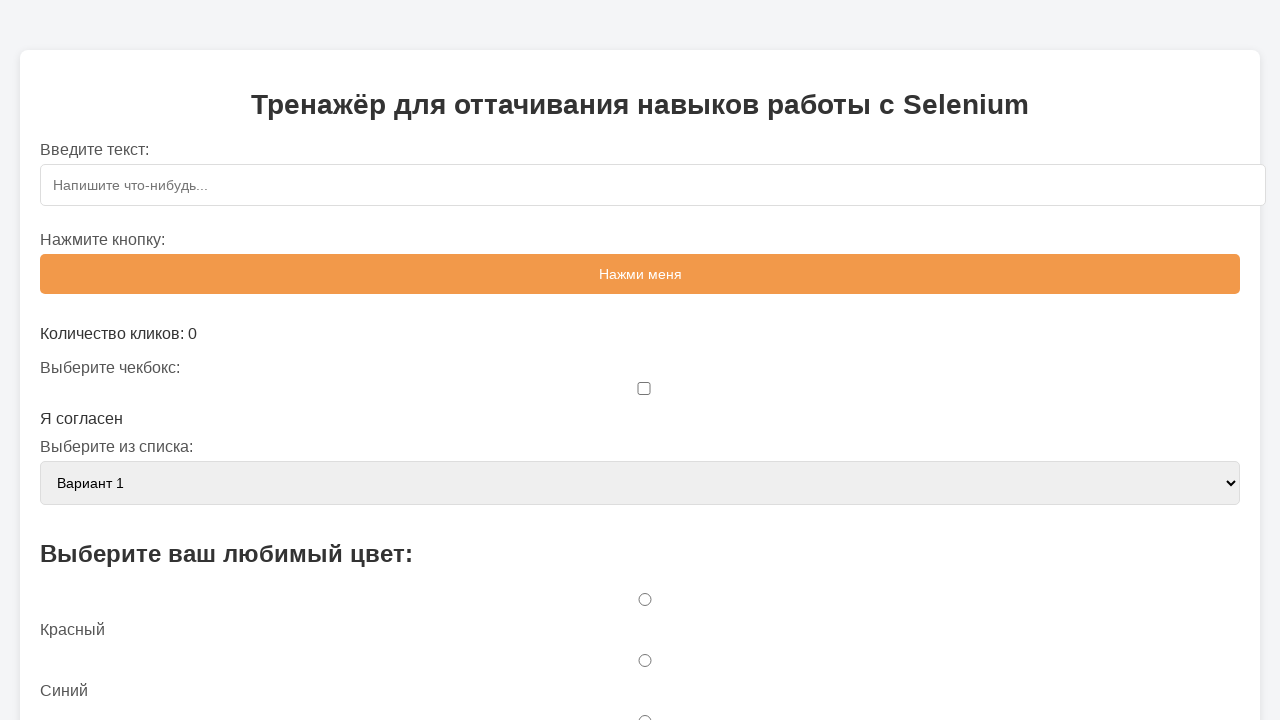

Waited for modal open button to be present
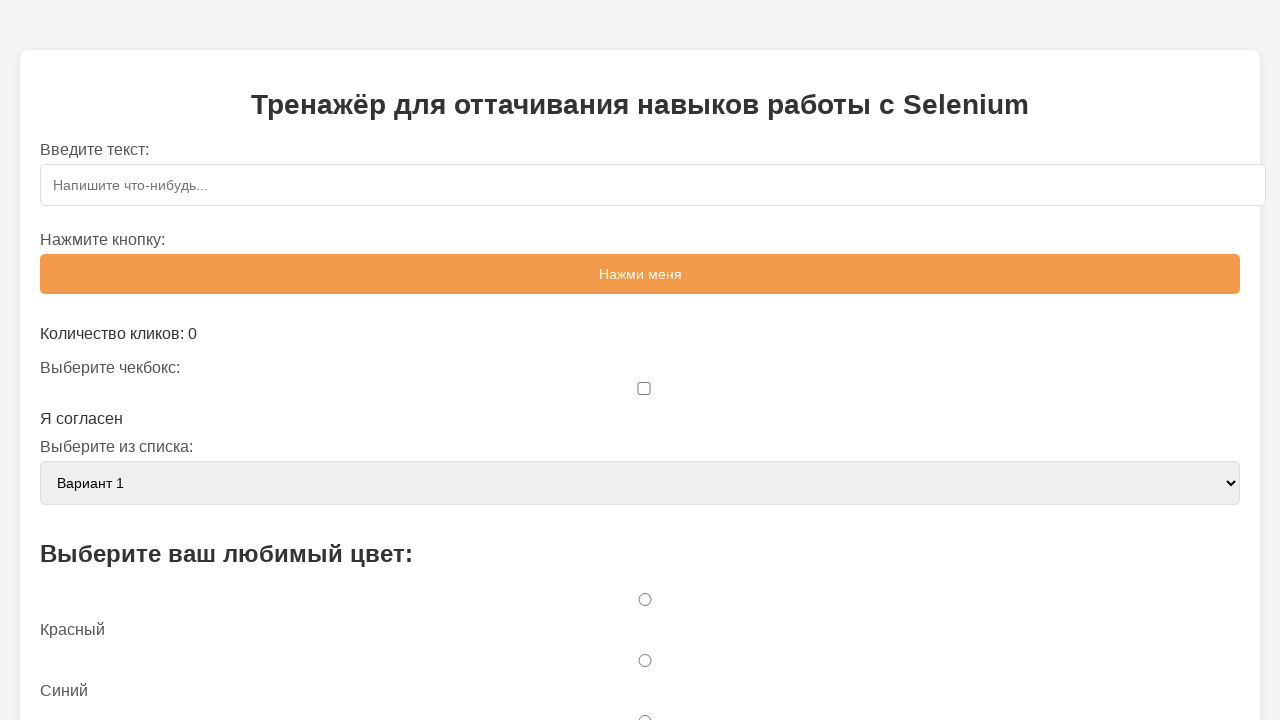

Clicked button to open modal at (640, 360) on #openModalBtn
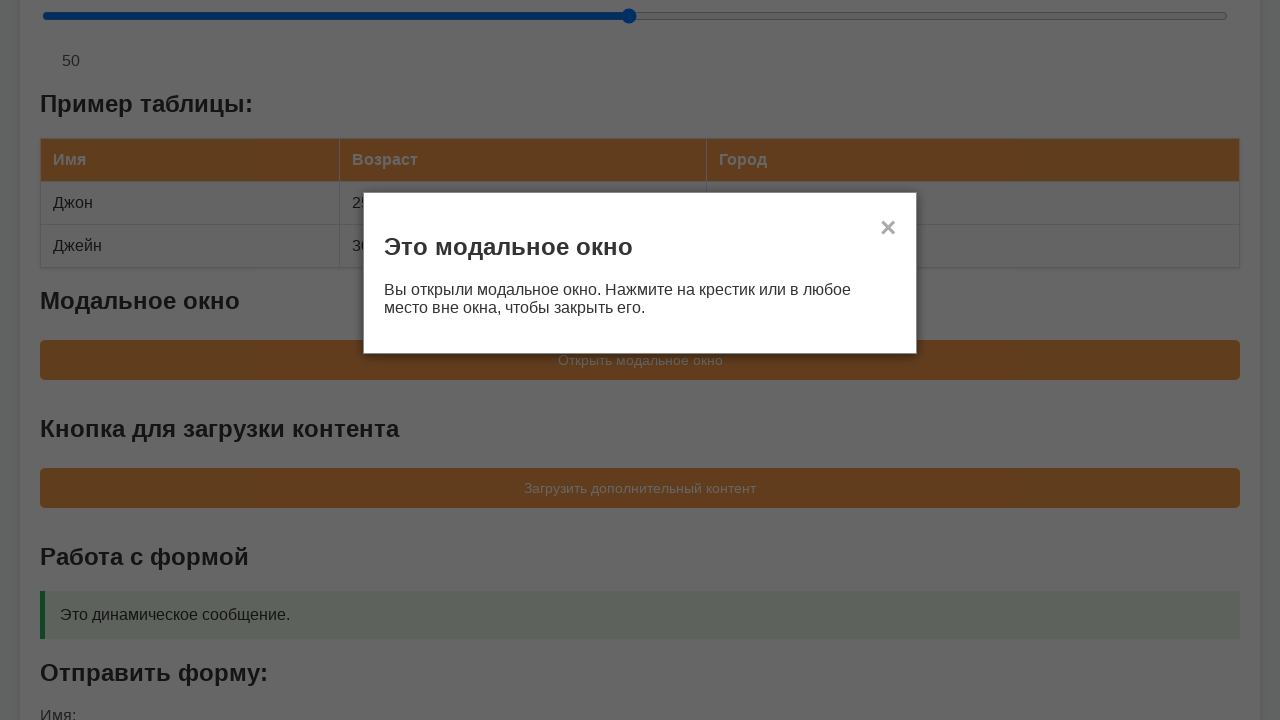

Modal content element appeared
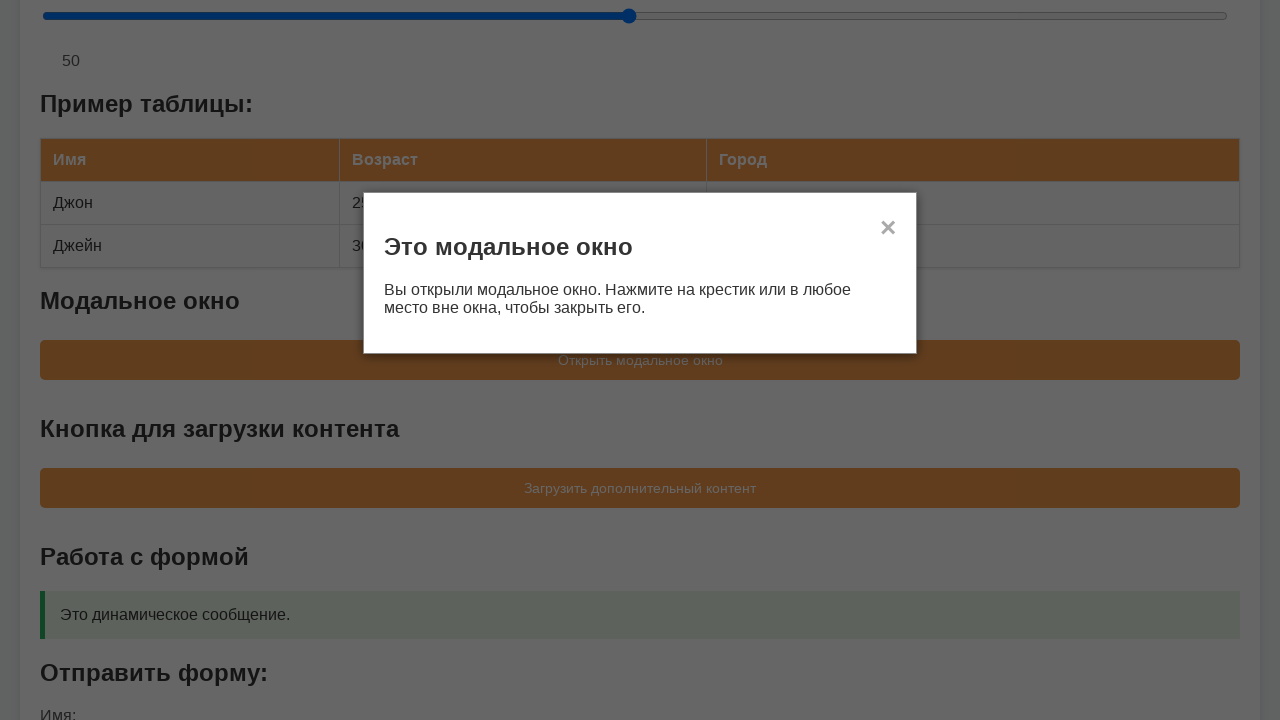

Verified modal window is visible
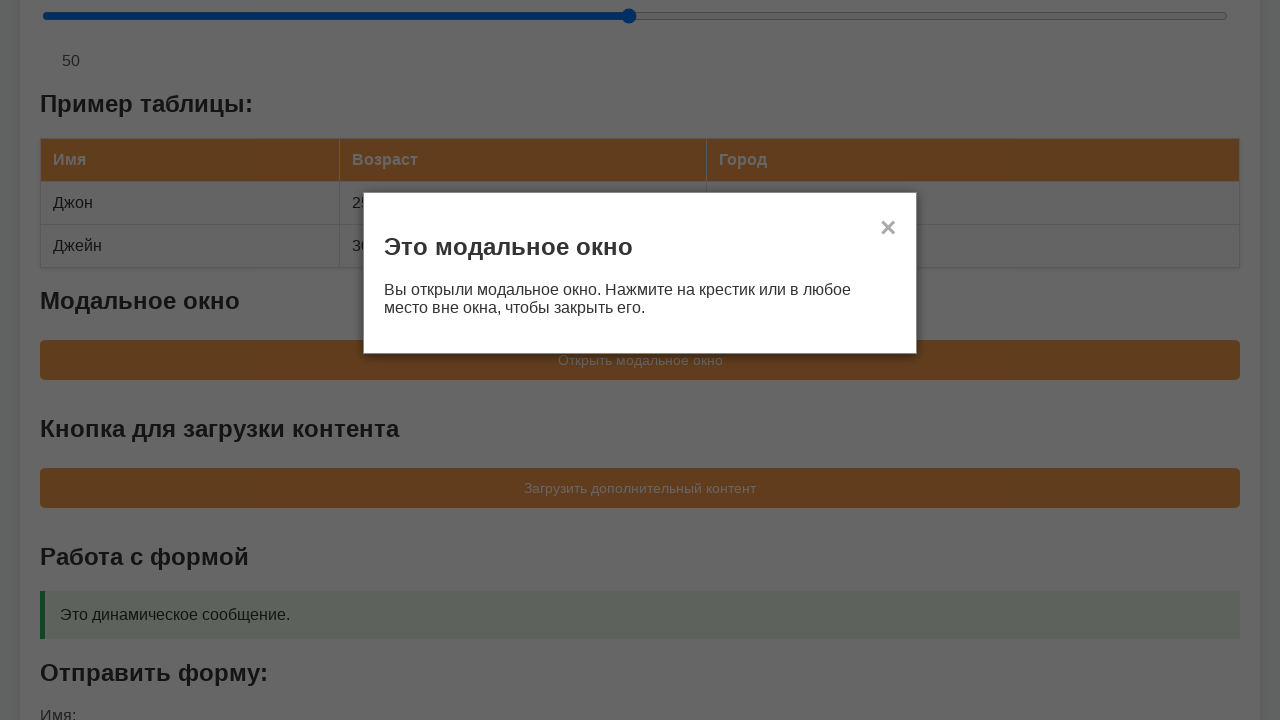

Clicked button to close modal at (888, 229) on #closeModal
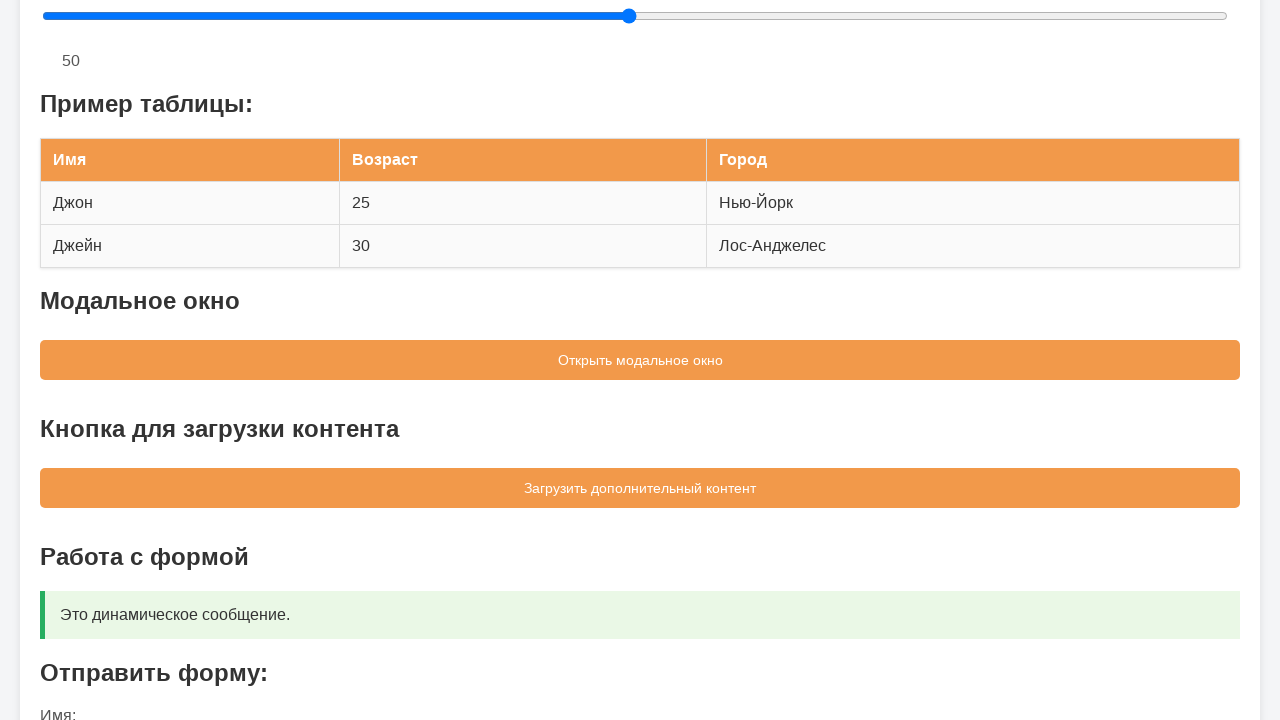

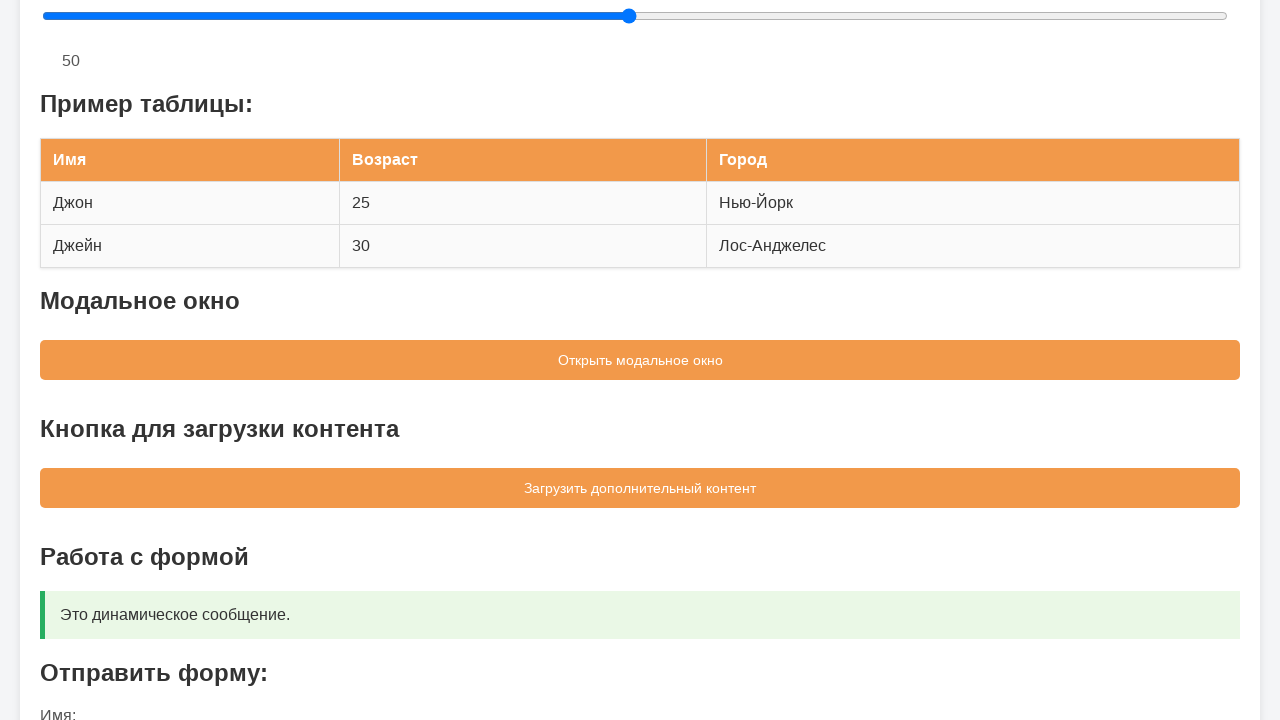